Tests that the currently applied filter link is highlighted with the selected class

Starting URL: https://demo.playwright.dev/todomvc

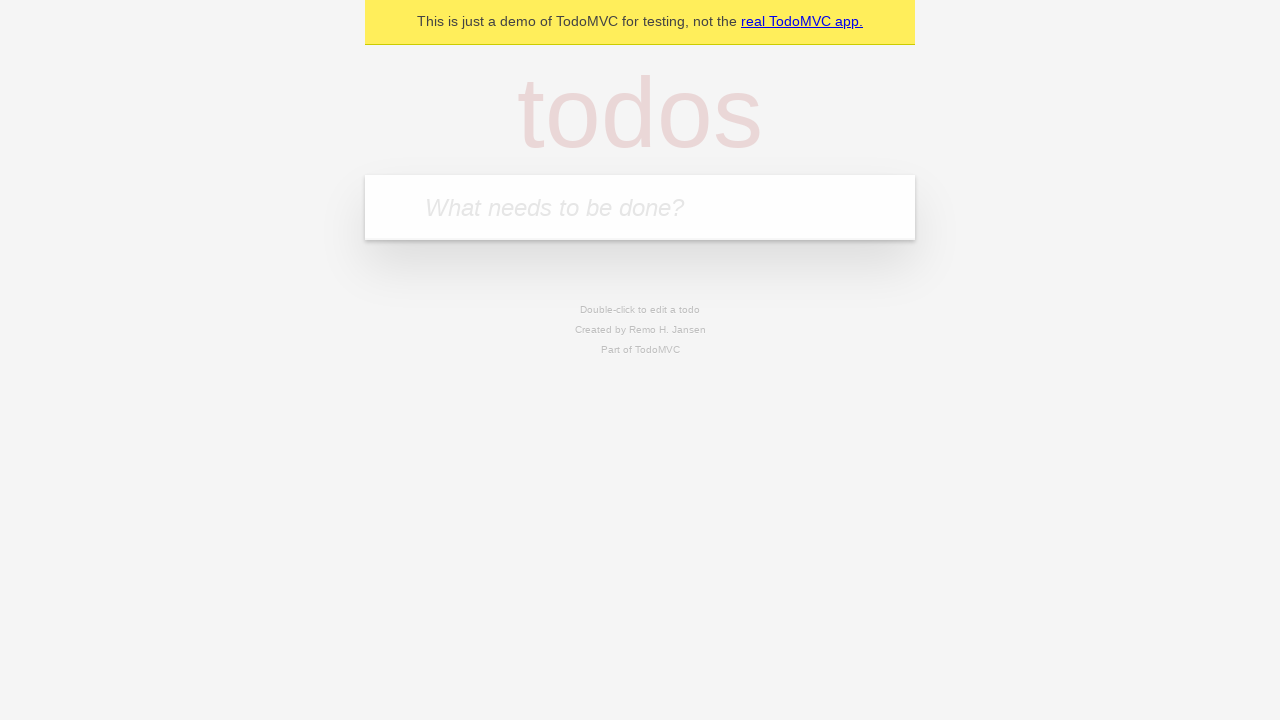

Filled todo input with 'buy some cheese' on internal:attr=[placeholder="What needs to be done?"i]
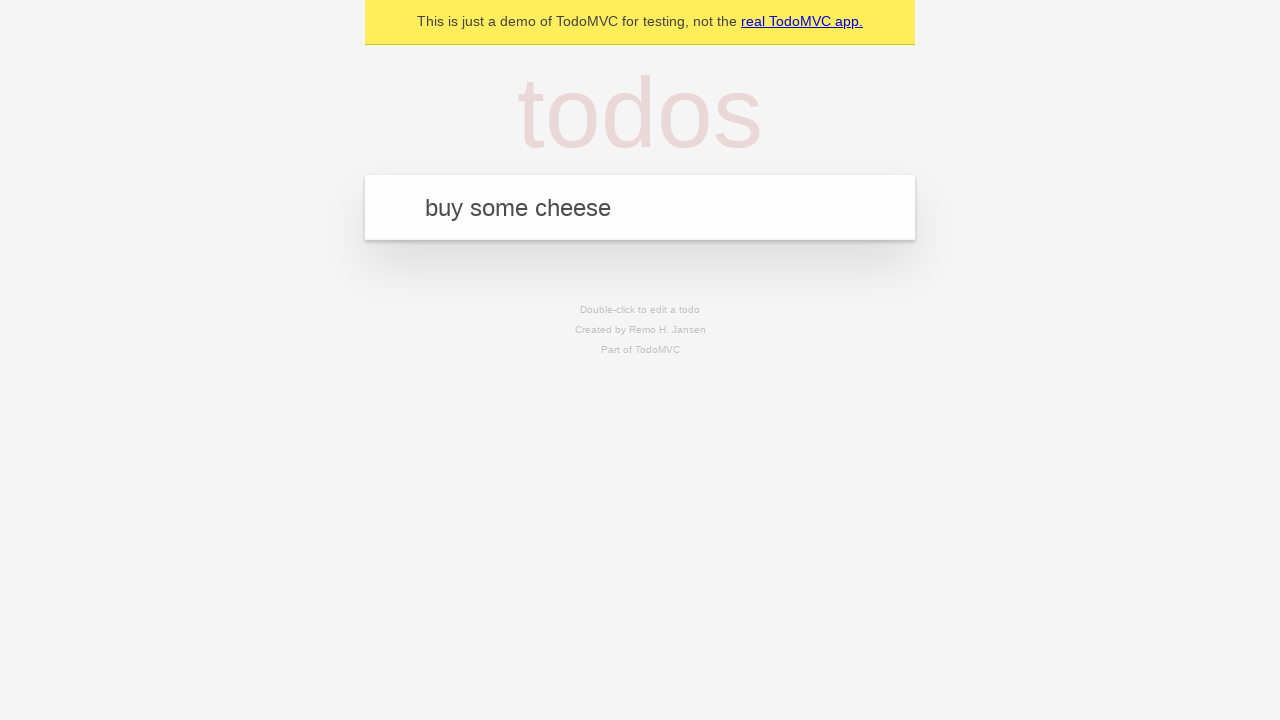

Pressed Enter to create first todo on internal:attr=[placeholder="What needs to be done?"i]
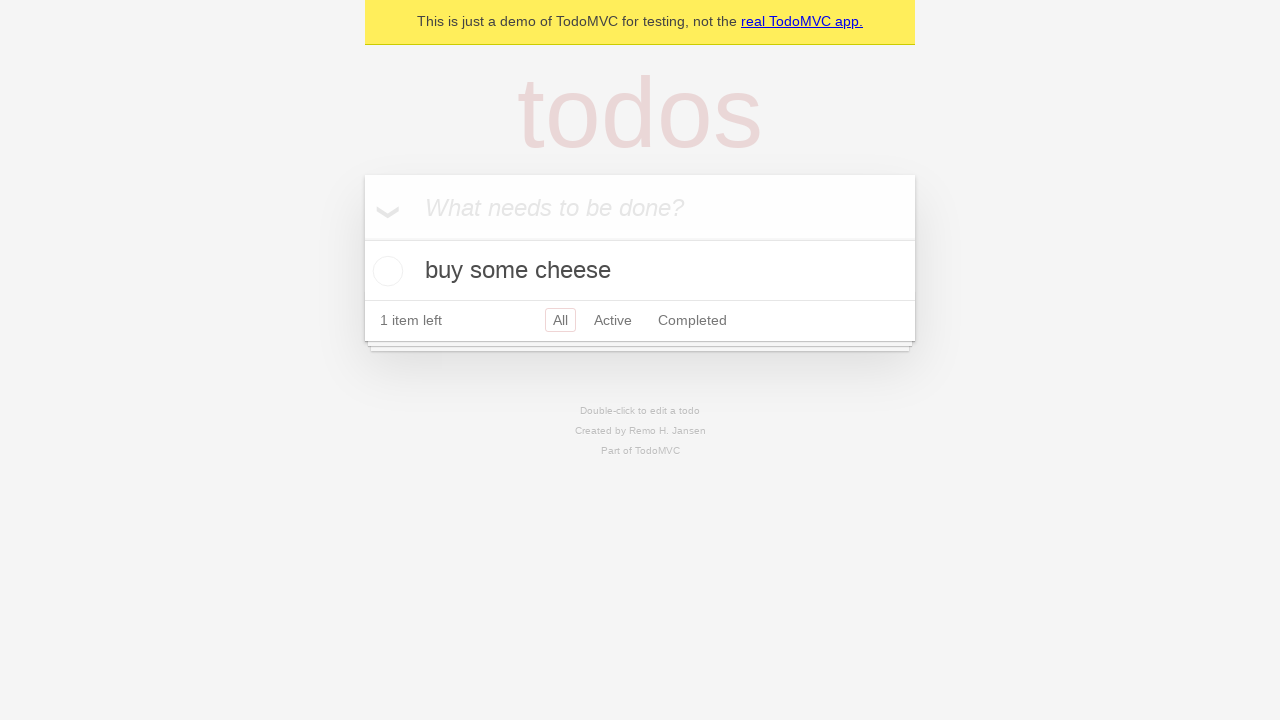

Filled todo input with 'feed the cat' on internal:attr=[placeholder="What needs to be done?"i]
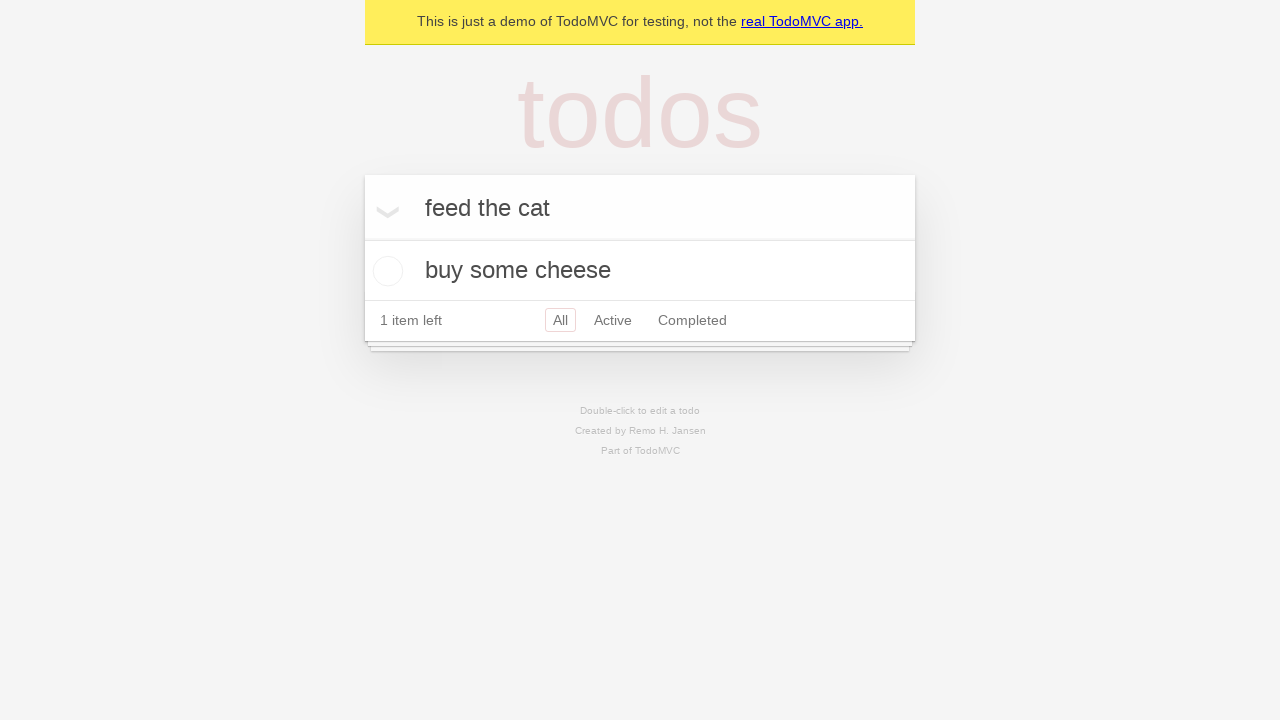

Pressed Enter to create second todo on internal:attr=[placeholder="What needs to be done?"i]
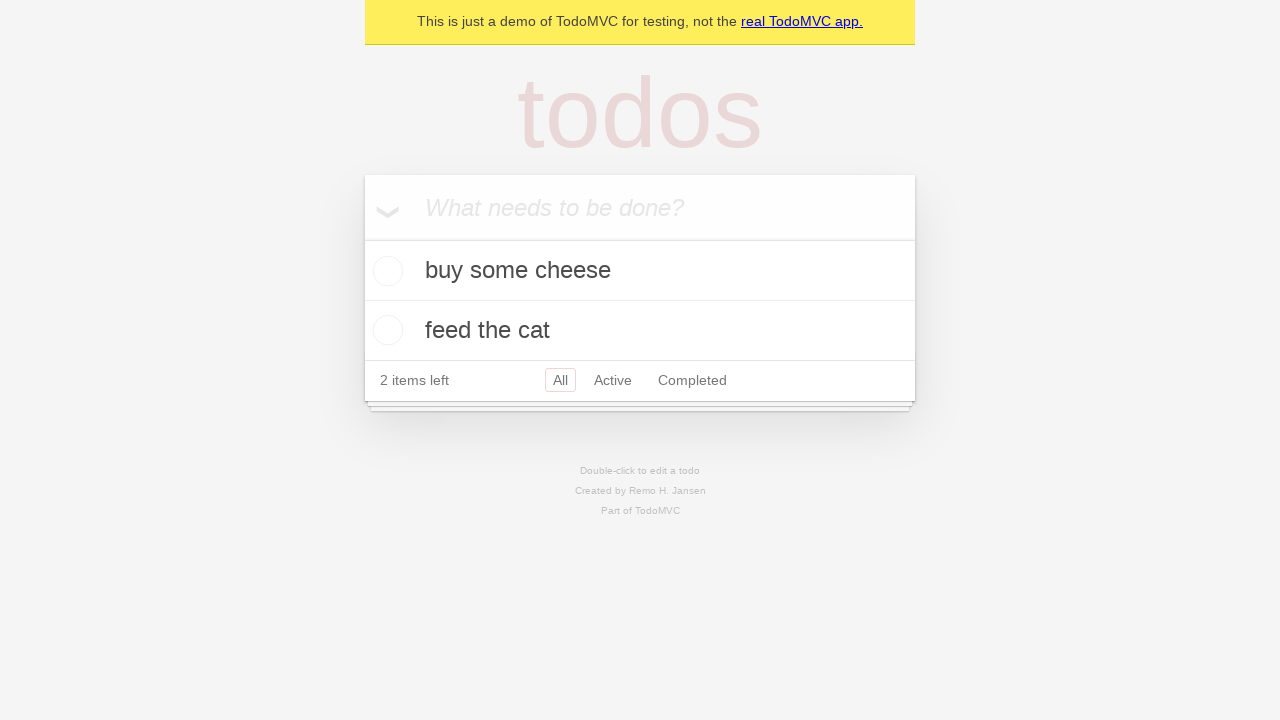

Filled todo input with 'book a doctors appointment' on internal:attr=[placeholder="What needs to be done?"i]
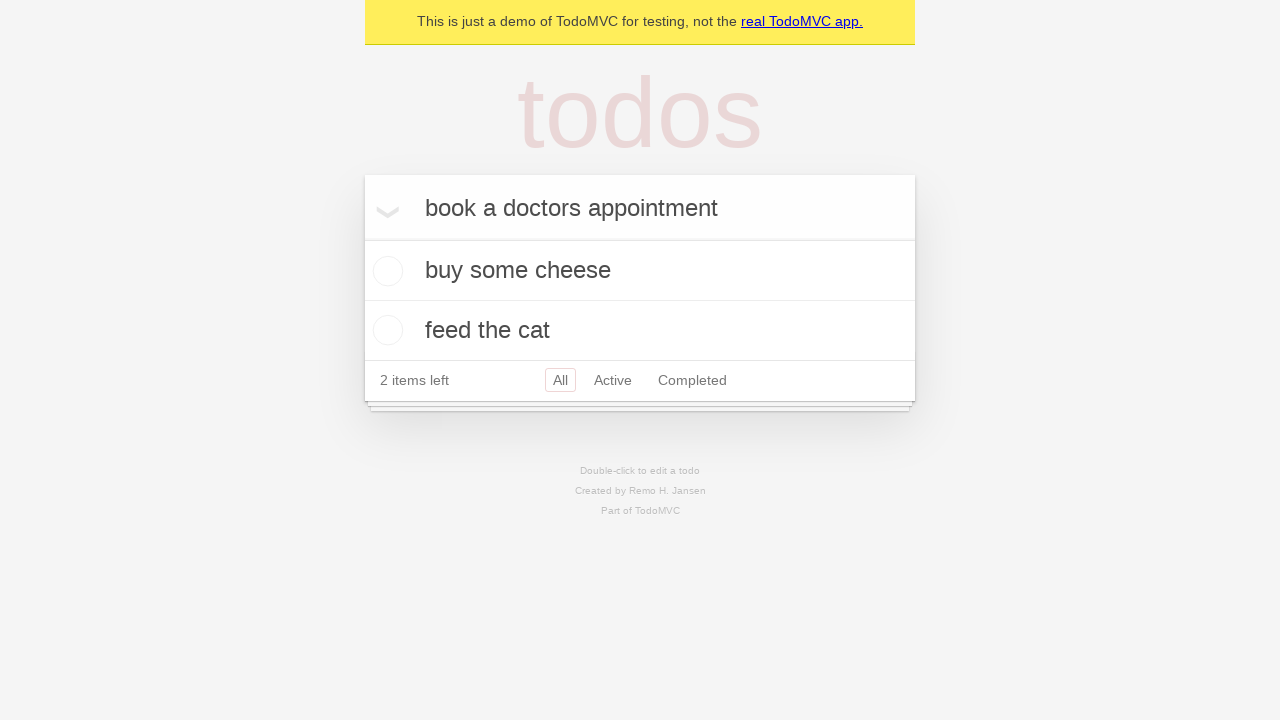

Pressed Enter to create third todo on internal:attr=[placeholder="What needs to be done?"i]
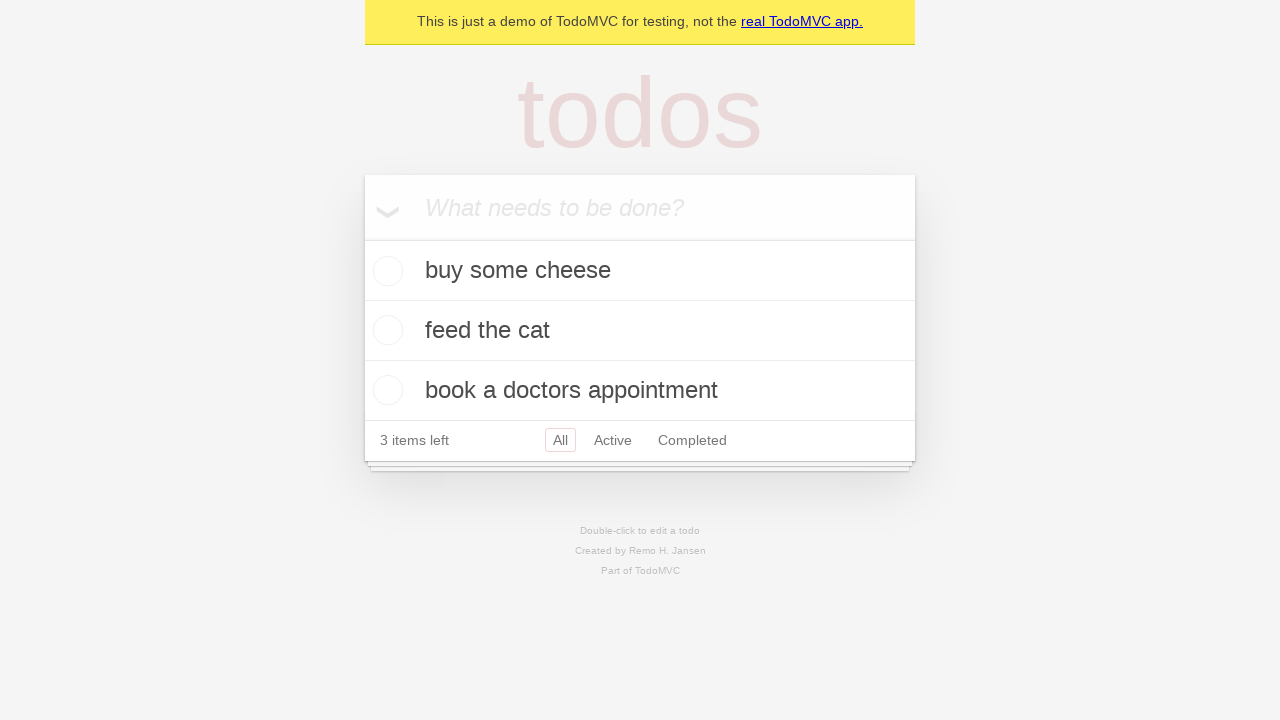

Clicked Active filter link at (613, 440) on internal:role=link[name="Active"i]
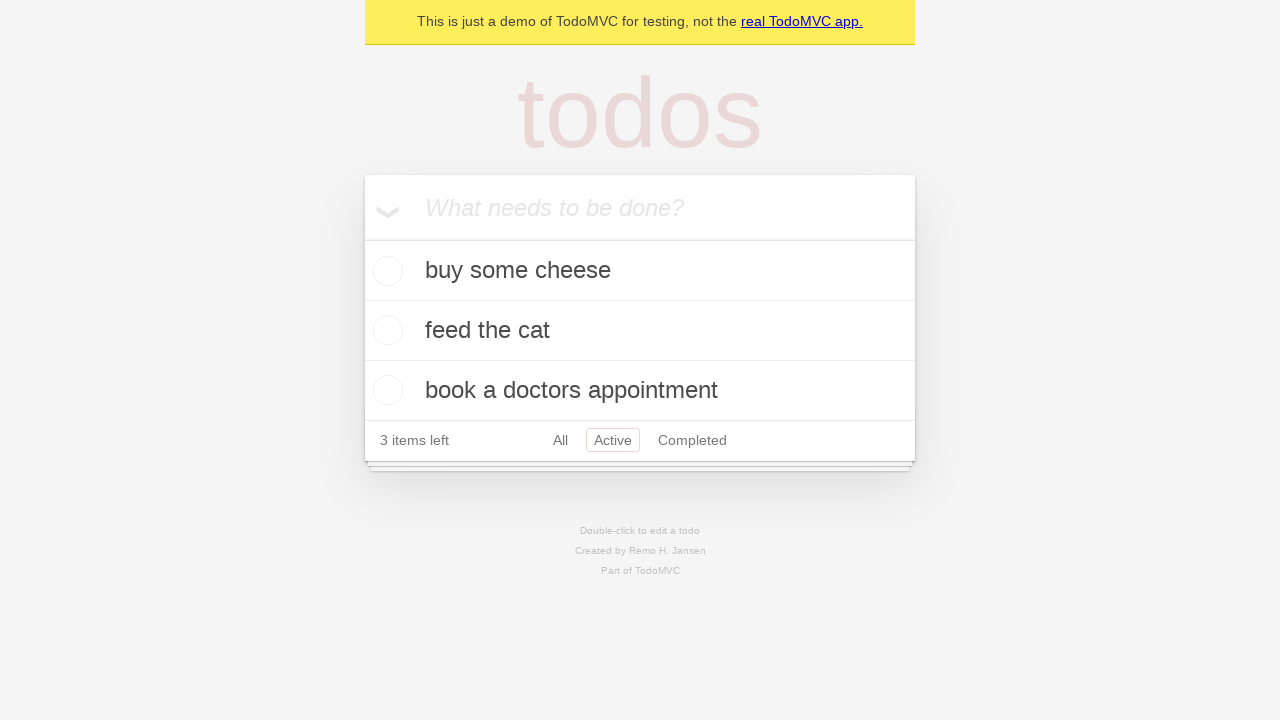

Clicked Completed filter link to verify it becomes highlighted with selected class at (692, 440) on internal:role=link[name="Completed"i]
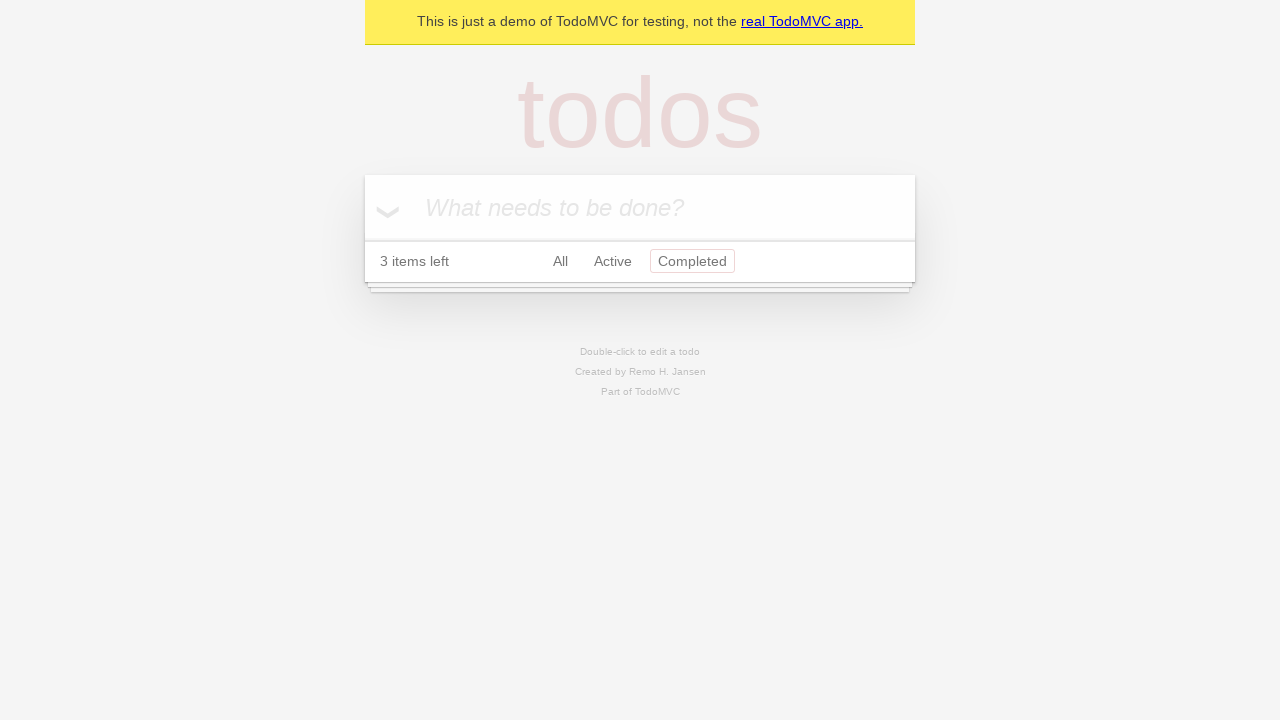

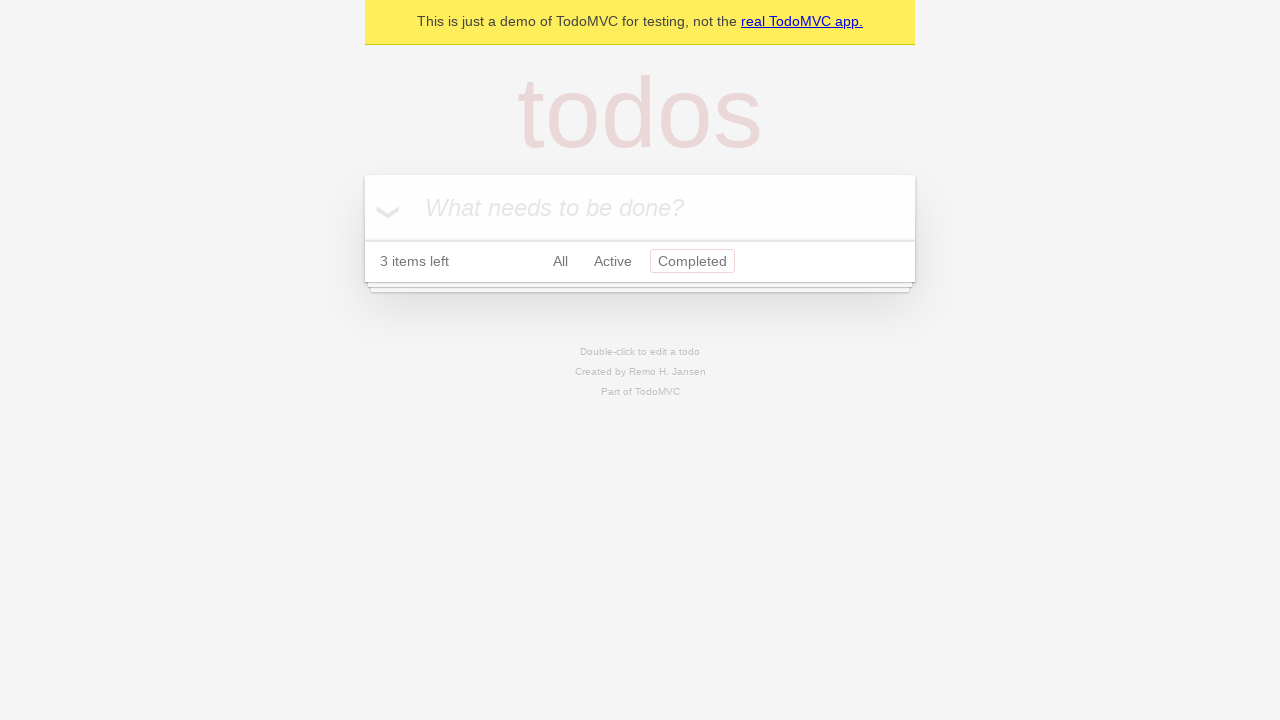